Tests clicking a button that triggers a JavaScript confirm dialog and dismissing (canceling) it.

Starting URL: https://practice.cydeo.com/javascript_alerts

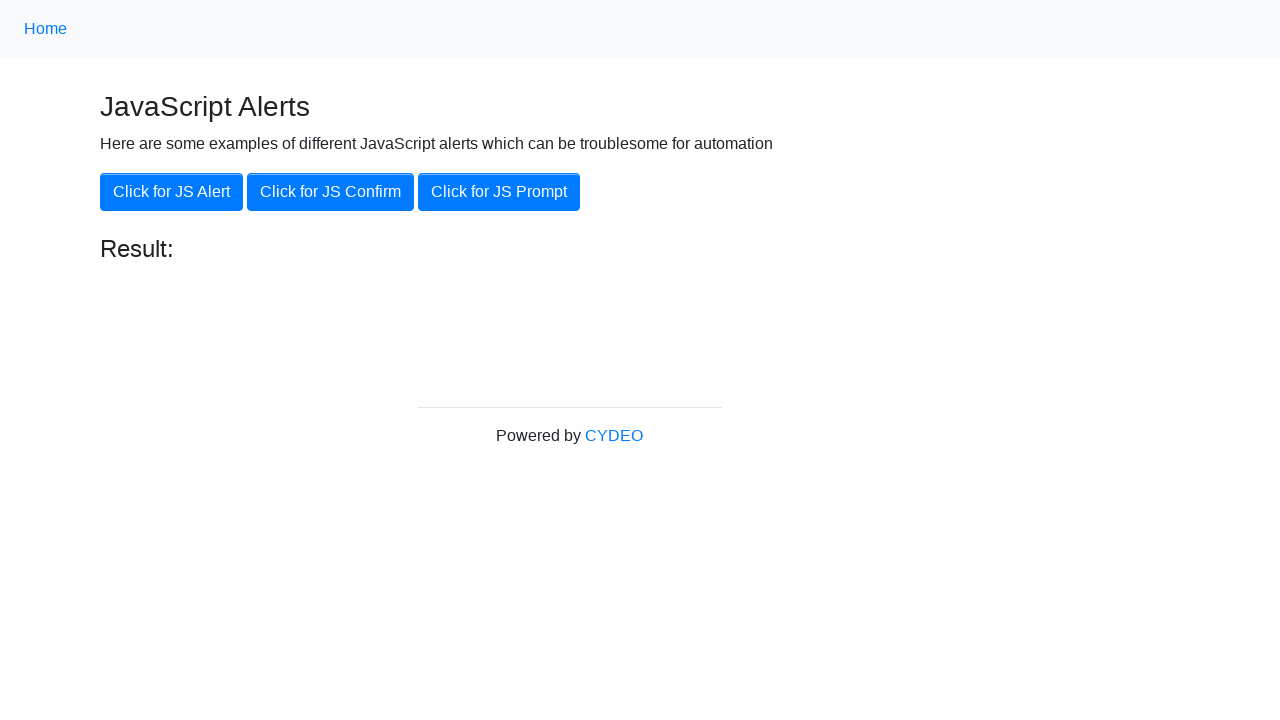

Set up dialog handler to dismiss confirm dialog
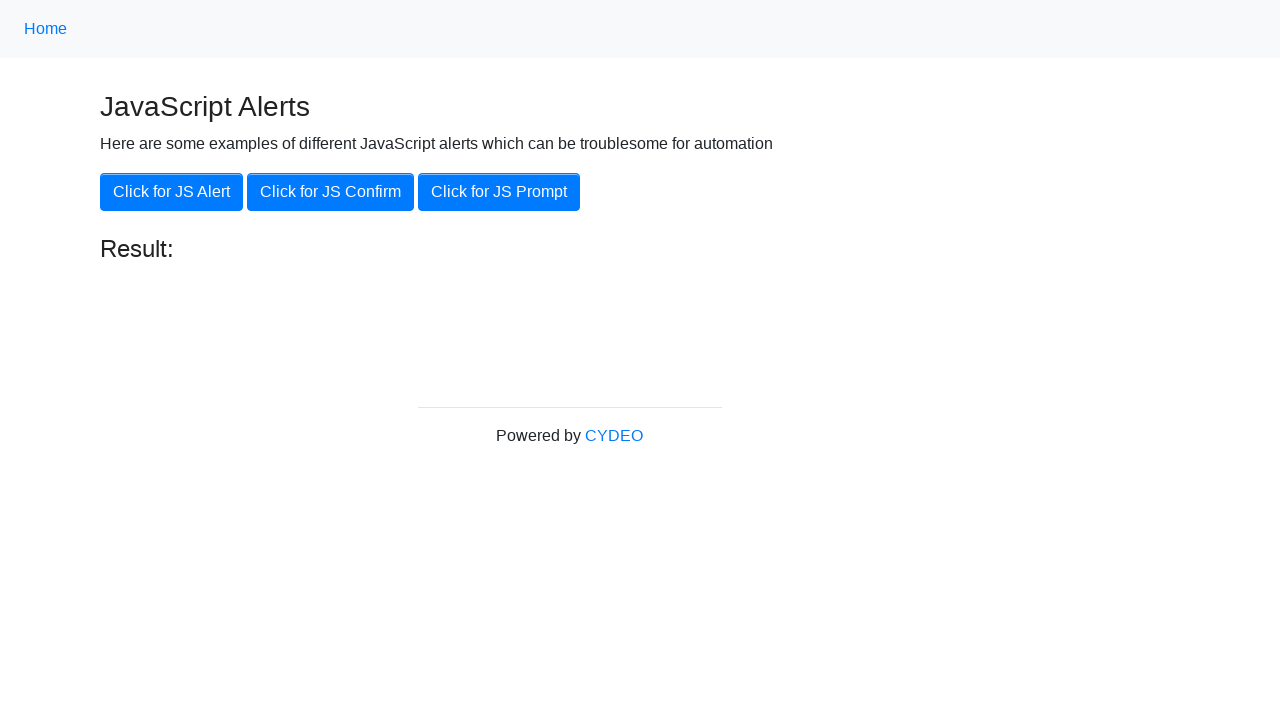

Clicked button to trigger JavaScript confirm dialog at (330, 192) on xpath=//button[text()='Click for JS Confirm']
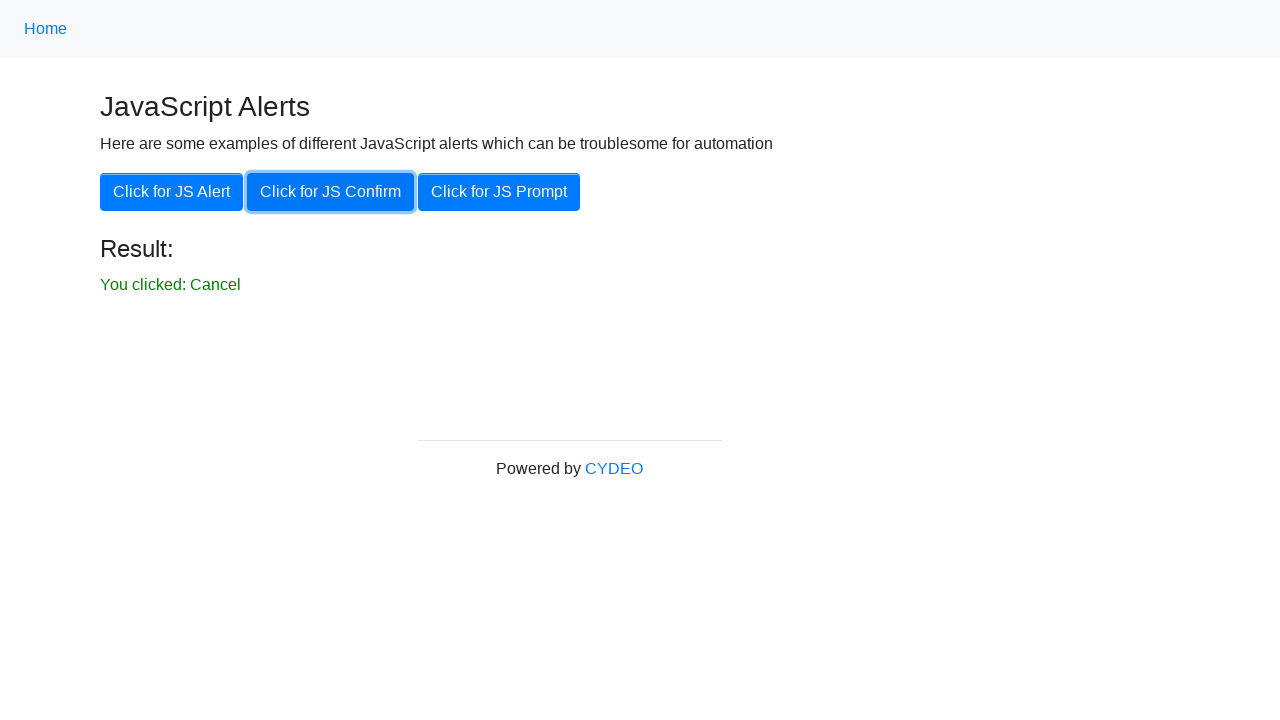

Confirm dialog was dismissed and result element appeared
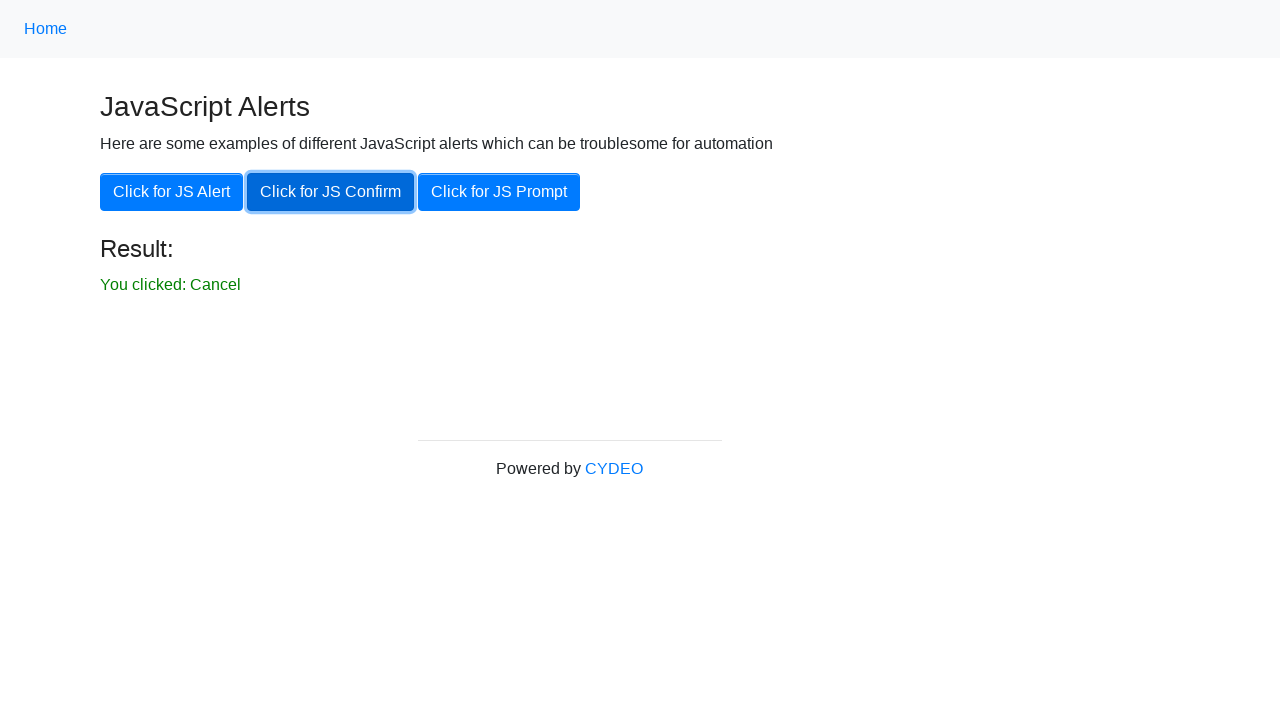

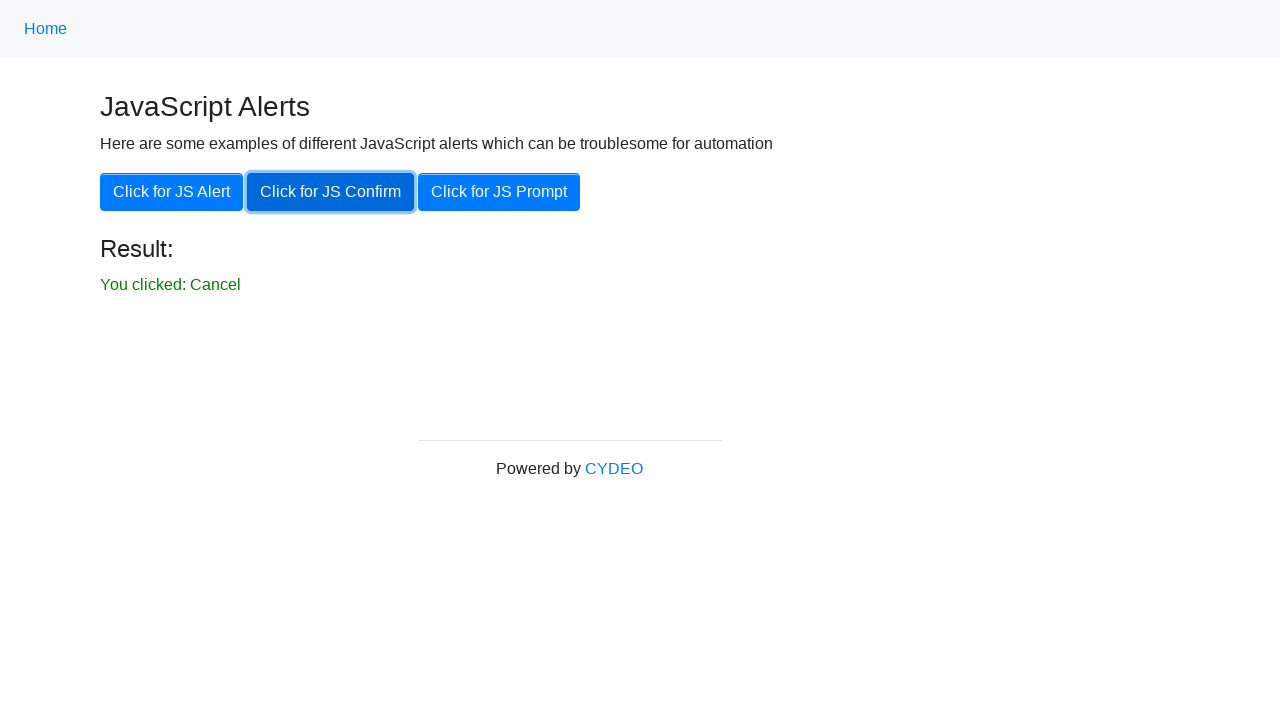